Tests stale element reference handling by removing a checkbox, verifying it's gone, adding it back, and verifying it's visible again

Starting URL: http://the-internet.herokuapp.com/dynamic_controls

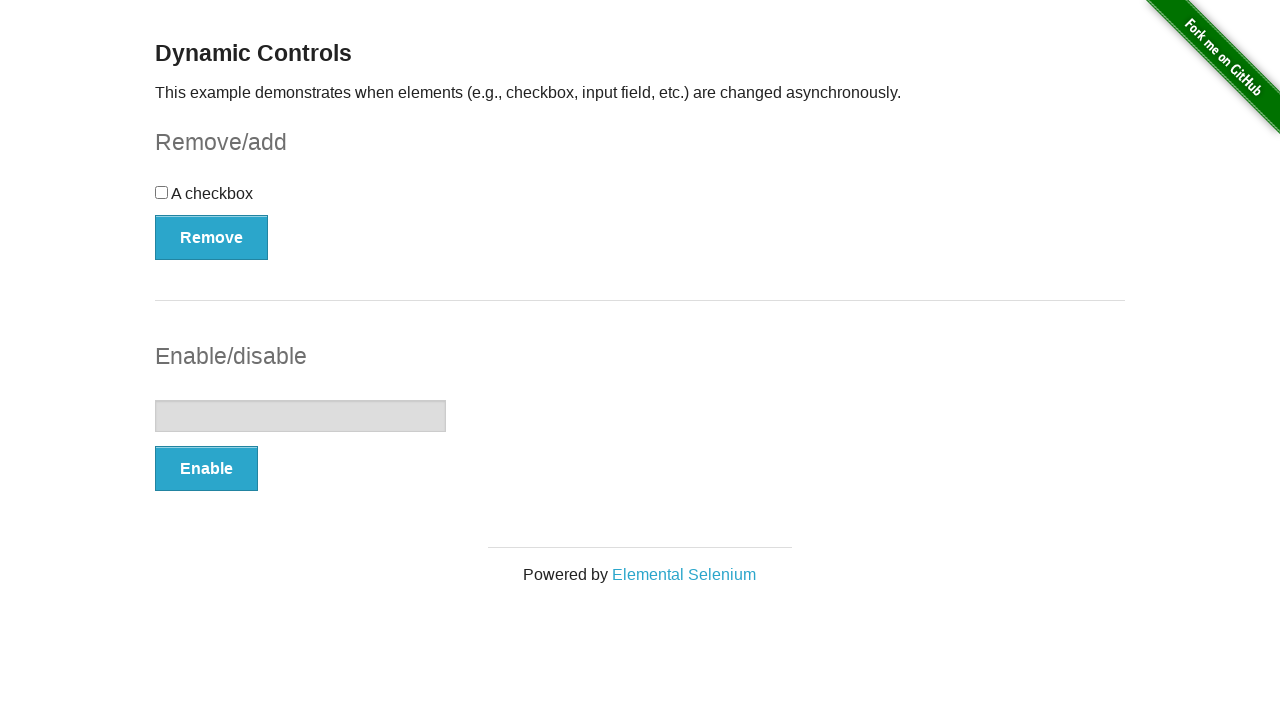

Clicked Remove button to remove the checkbox at (212, 237) on xpath=//button[contains(text(),'Remove')]
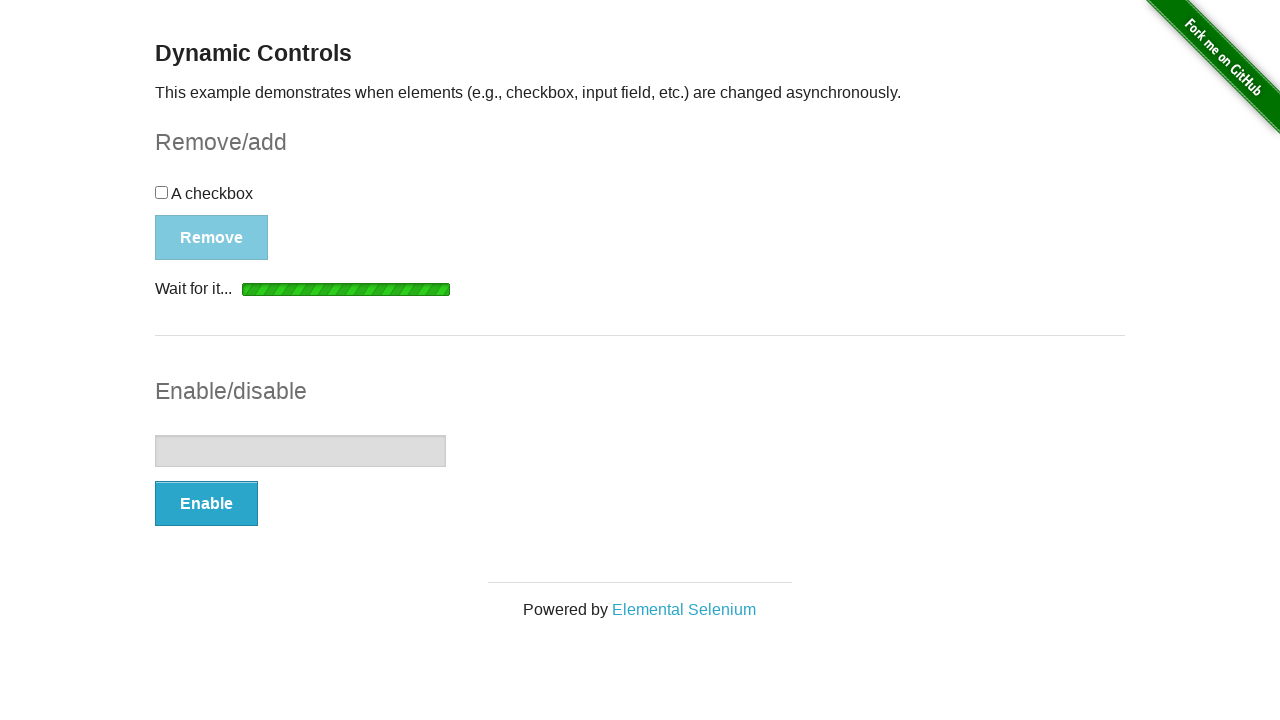

Verified checkbox has been removed from DOM
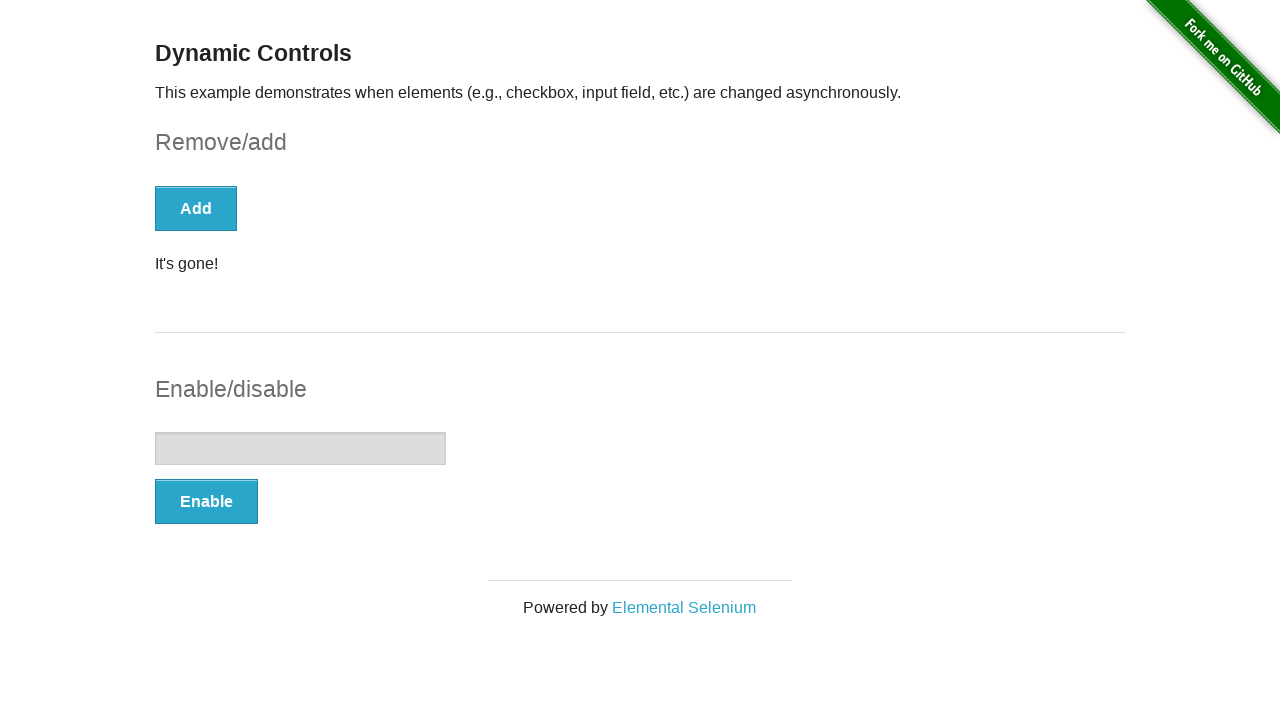

Clicked Add button to add the checkbox back at (196, 208) on xpath=//button[contains(text(),'Add')]
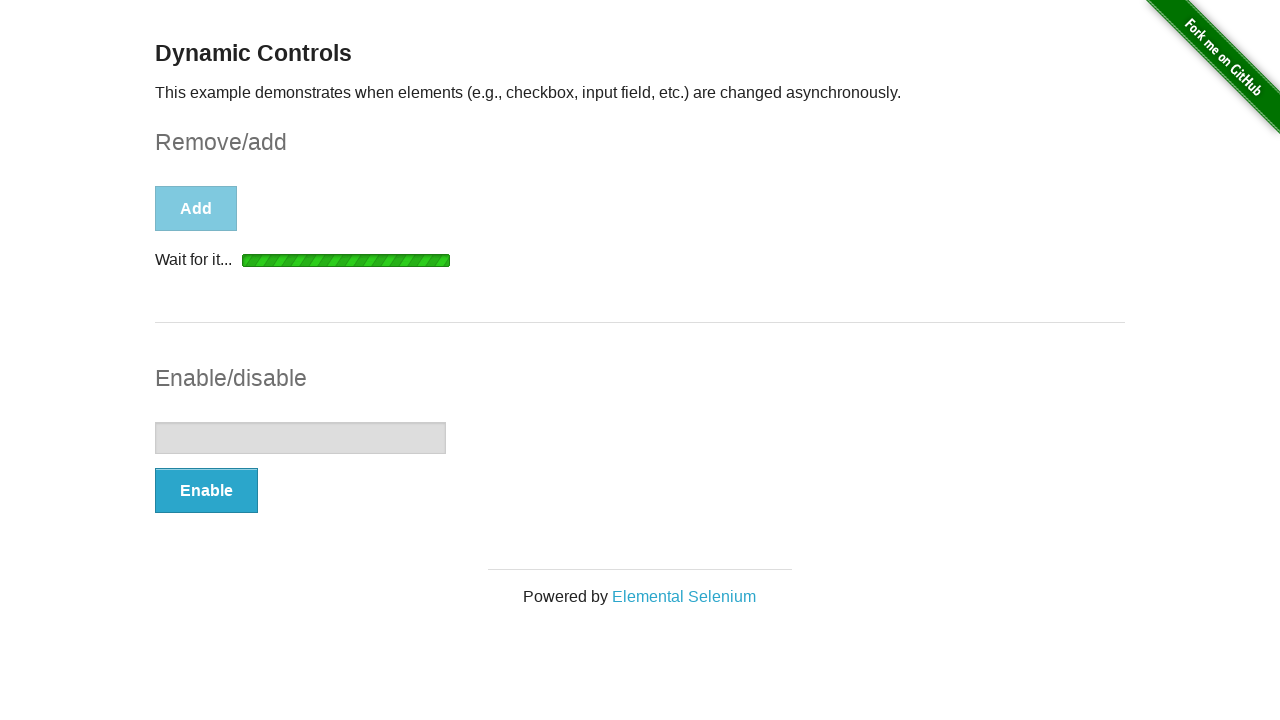

Verified checkbox is visible again after being added
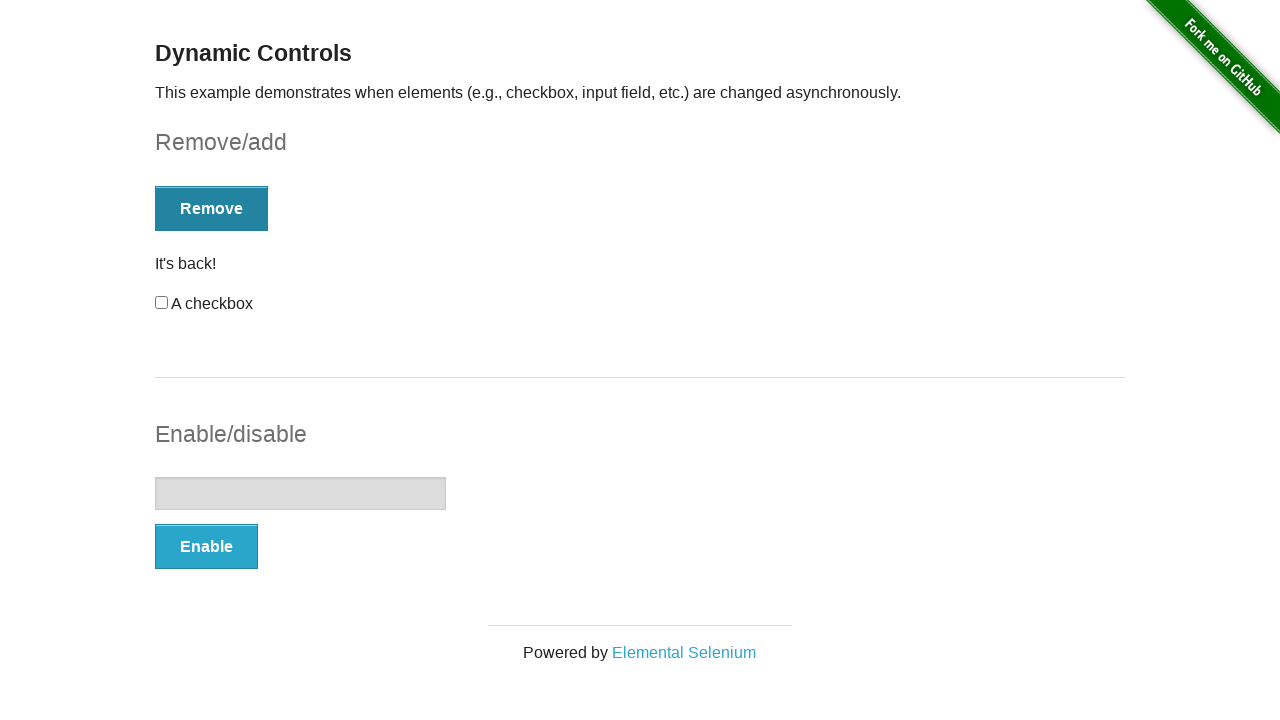

Assertion passed: checkbox is visible
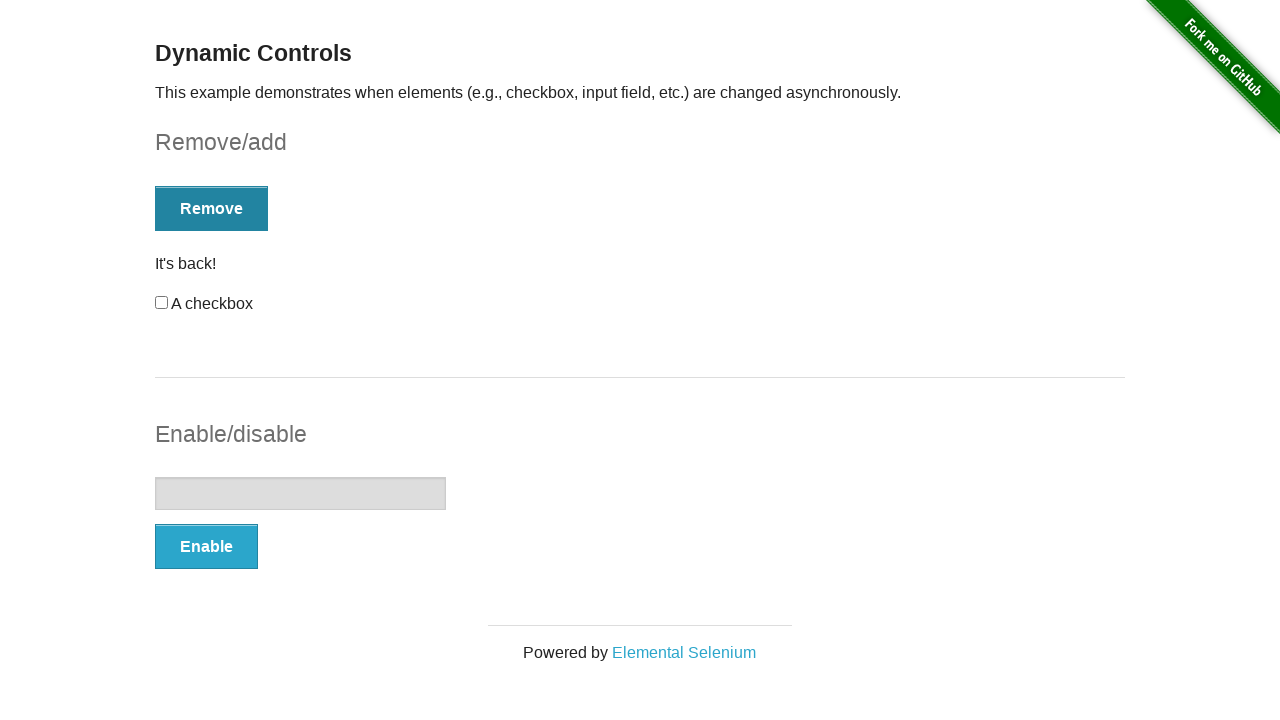

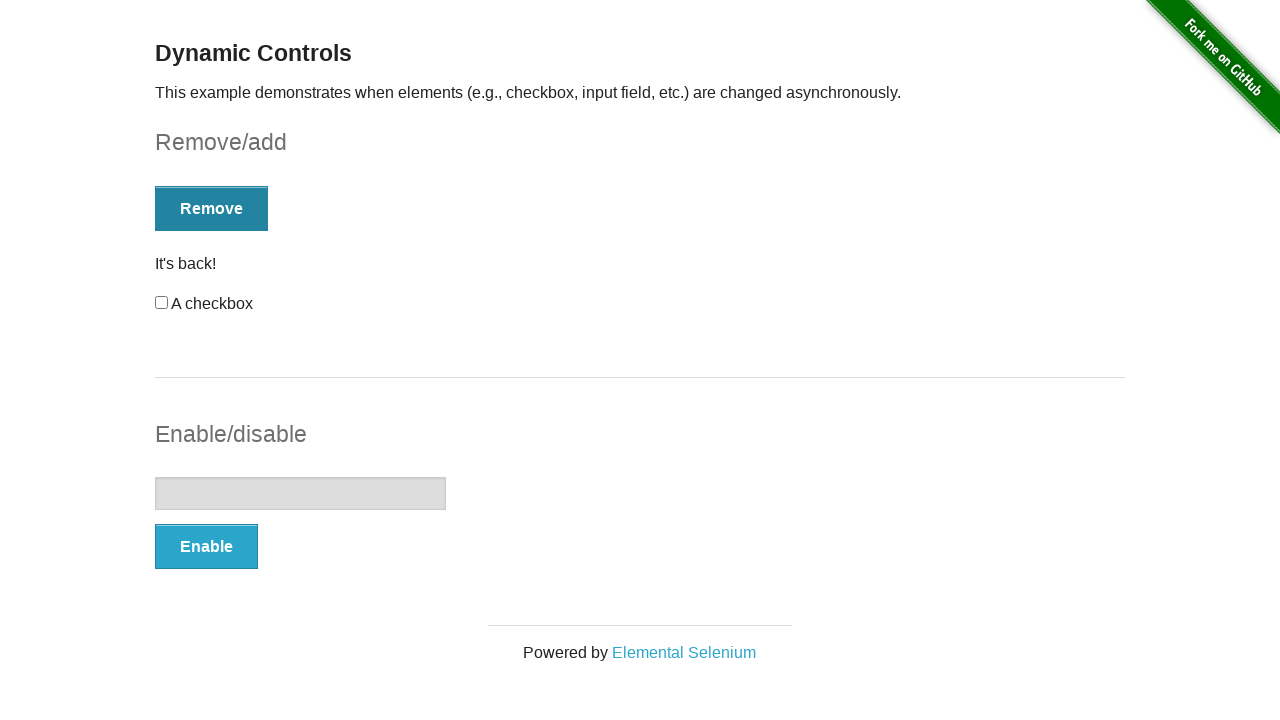